Tests sorting the Due column in ascending order by clicking the column header and verifying the values are sorted correctly using CSS pseudo-class selectors

Starting URL: http://the-internet.herokuapp.com/tables

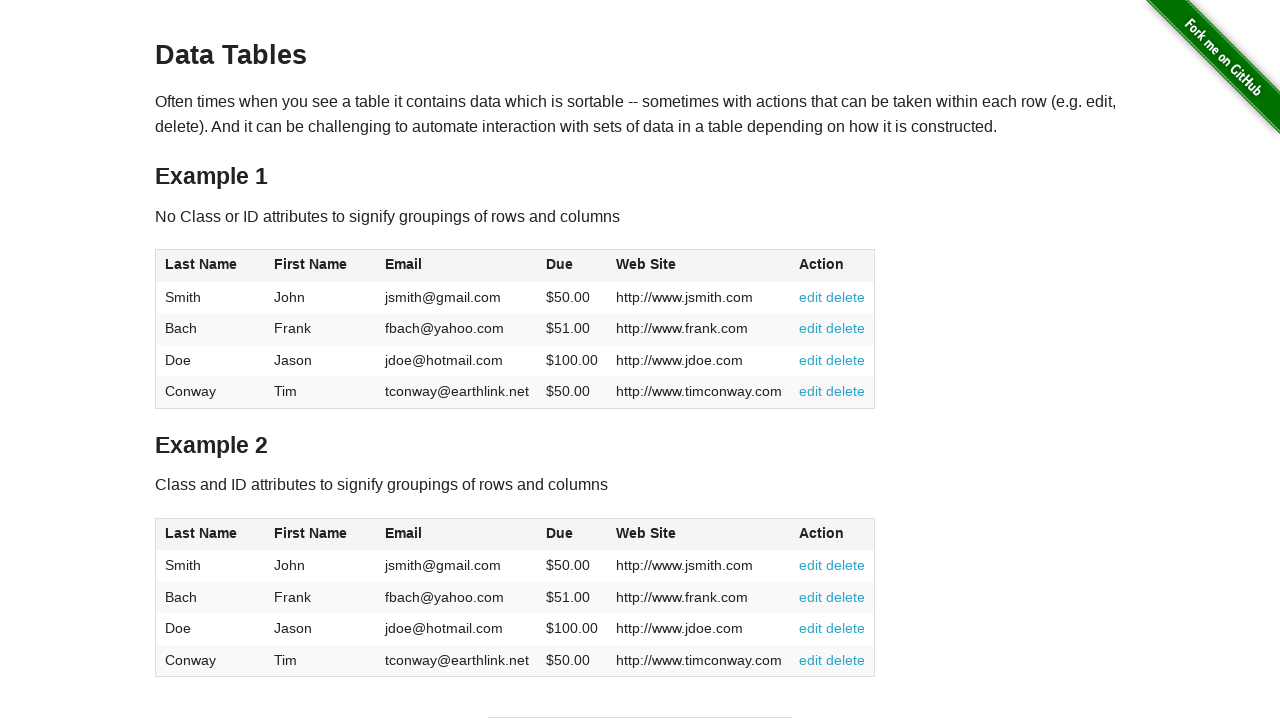

Clicked Due column header to sort ascending at (572, 266) on #table1 thead tr th:nth-of-type(4)
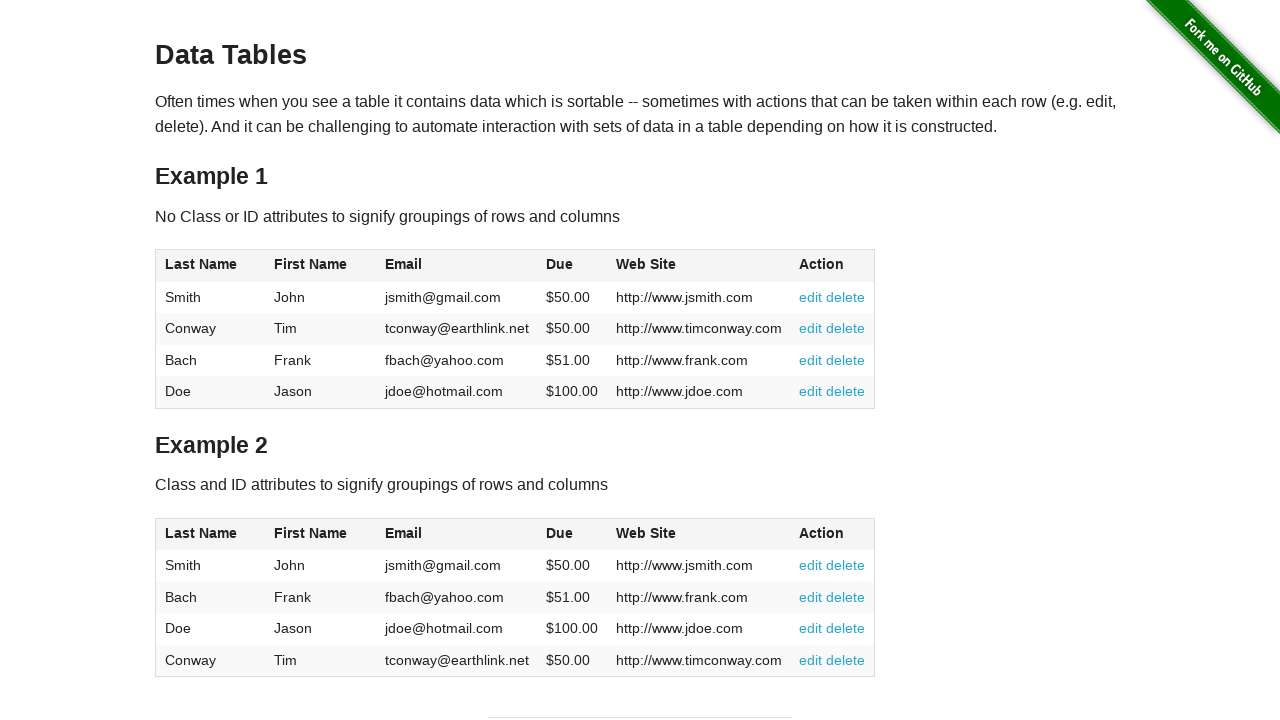

Table data loaded after sorting
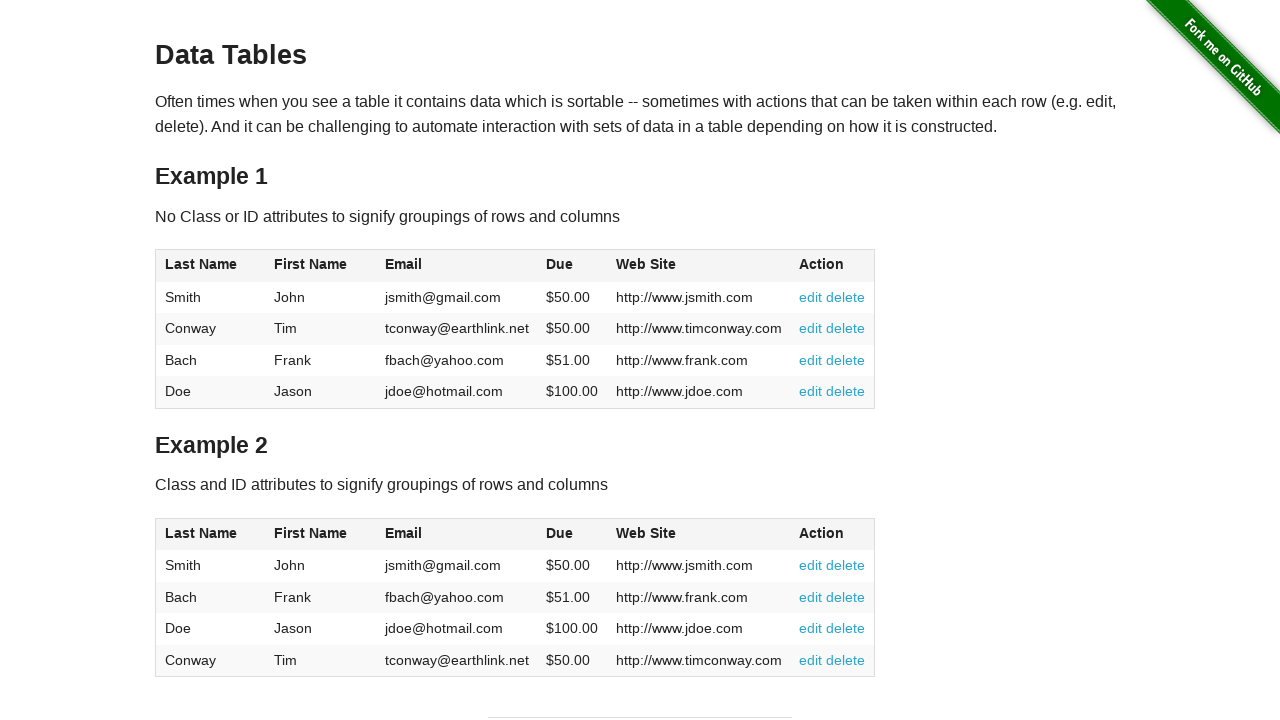

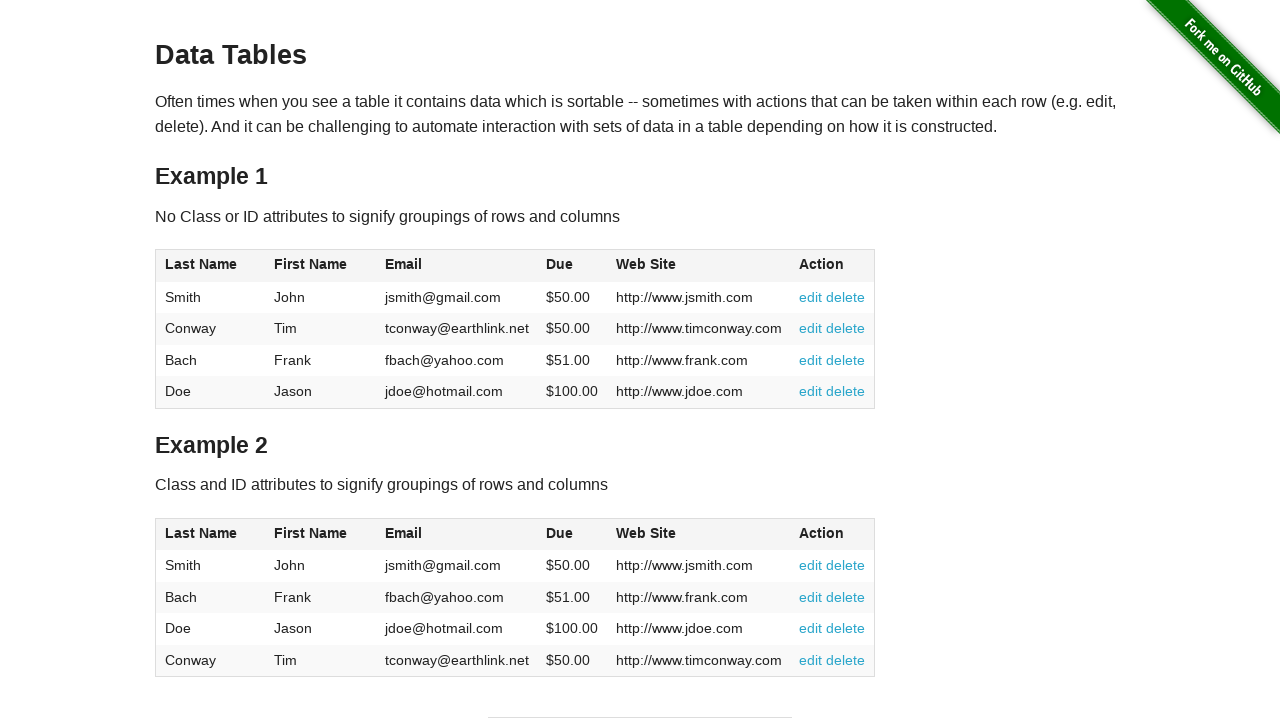